Tests browser forward navigation after navigating back

Starting URL: https://the-internet.herokuapp.com/

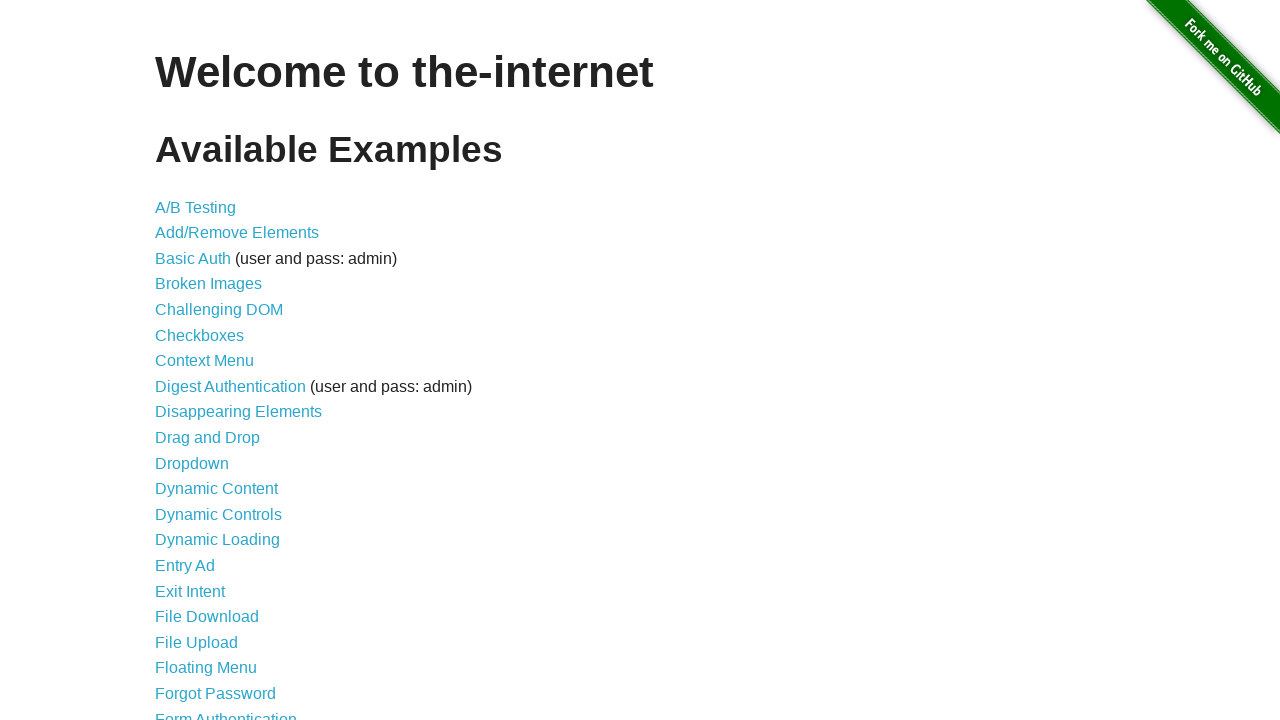

Clicked on Multiple Windows link at (218, 369) on text=Multiple Windows
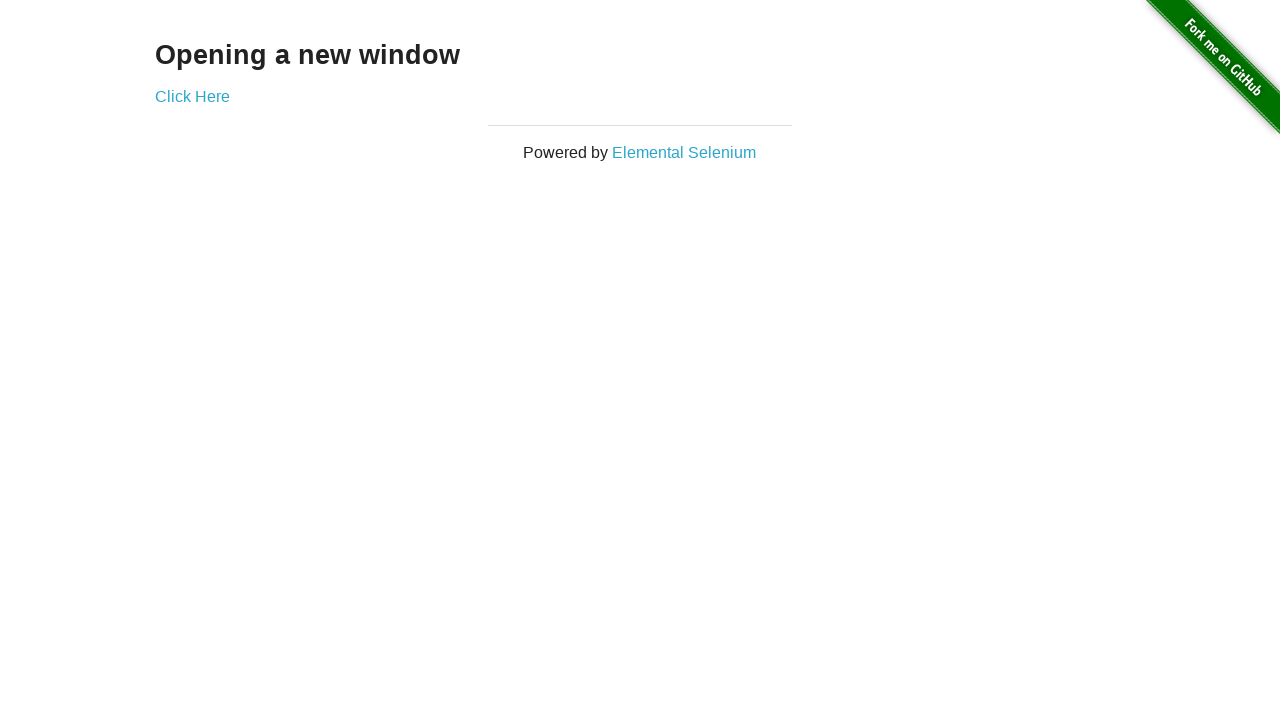

Navigated back to previous page
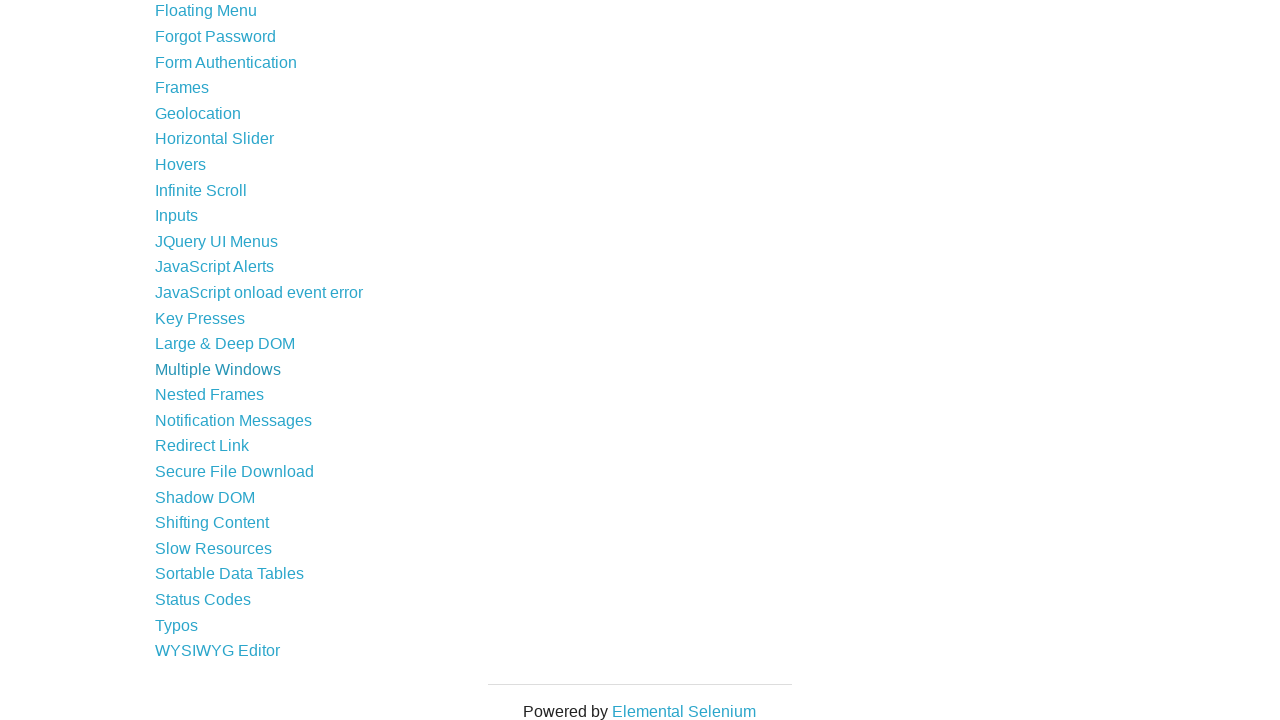

Navigated forward to Multiple Windows page
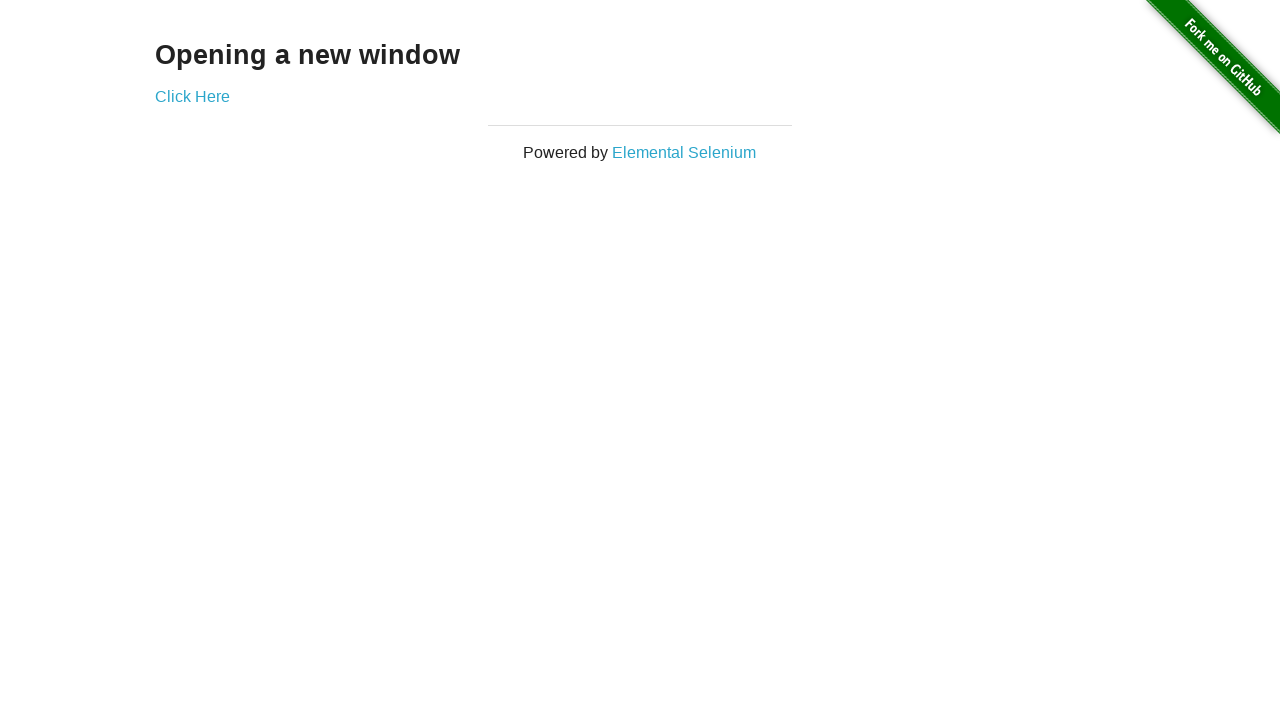

Verified URL is https://the-internet.herokuapp.com/windows
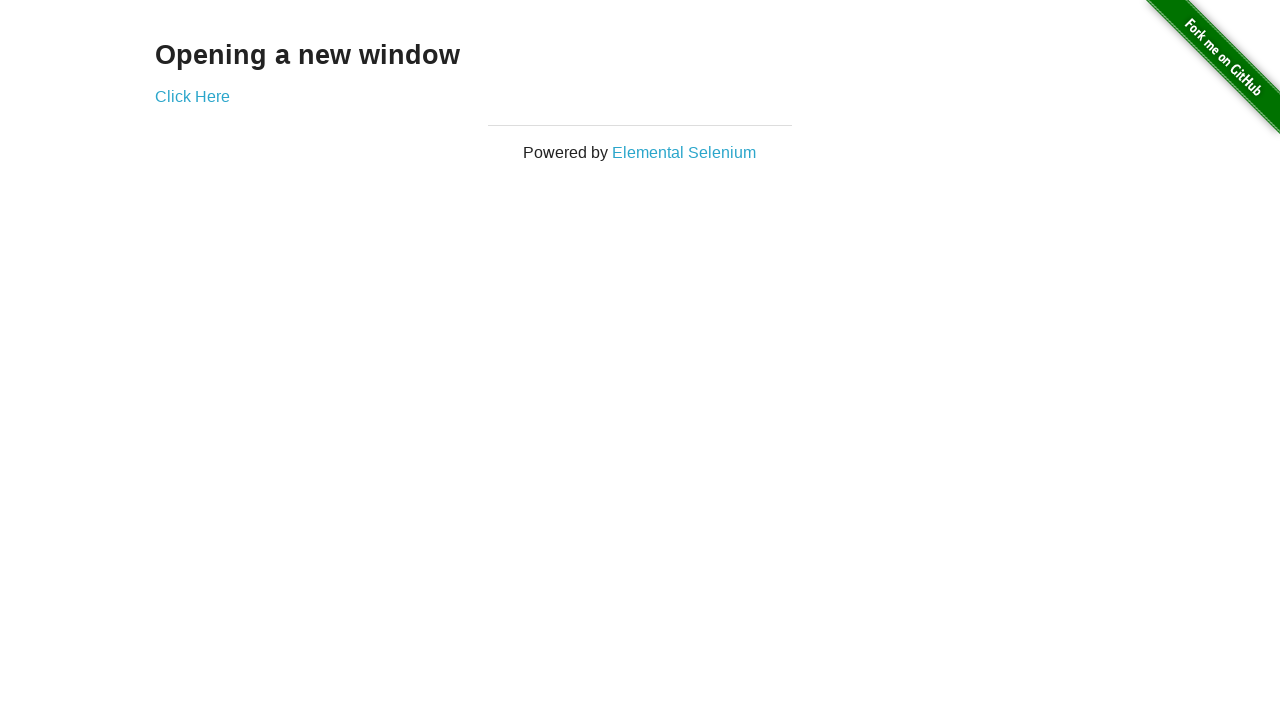

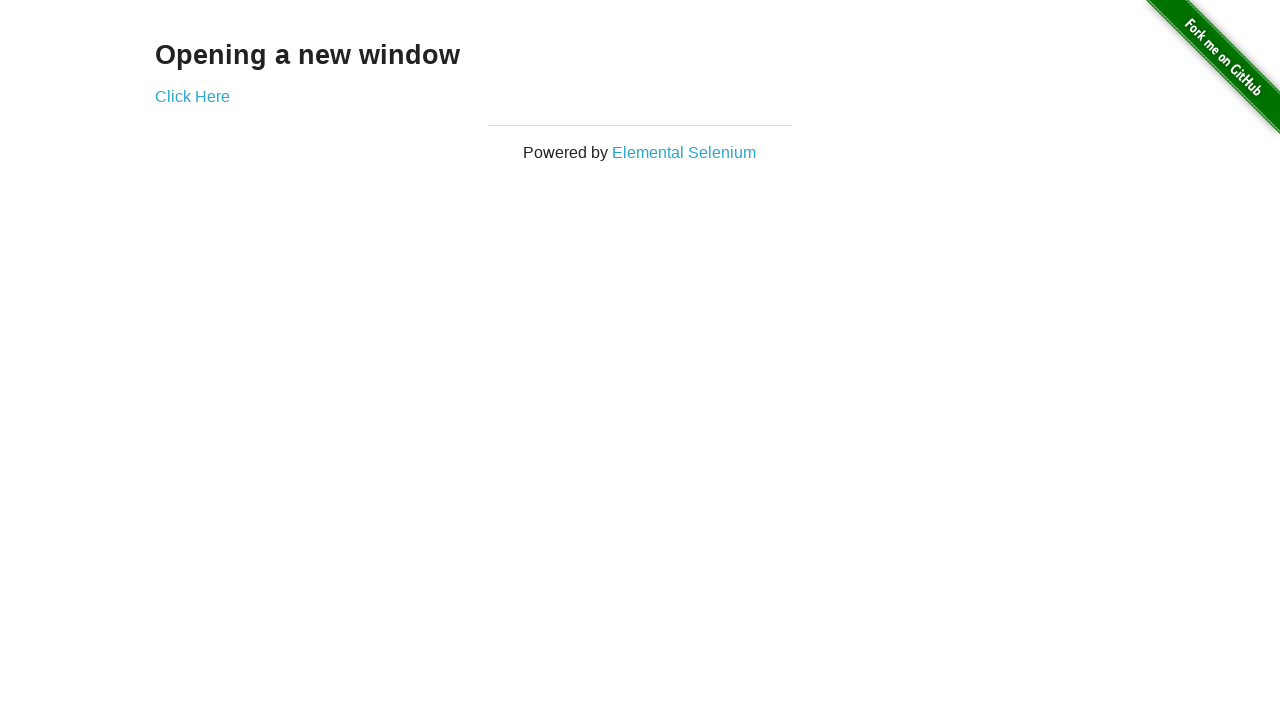